Tests a JavaScript confirm dialog by clicking the confirm button and dismissing the dialog

Starting URL: https://the-internet.herokuapp.com/javascript_alerts

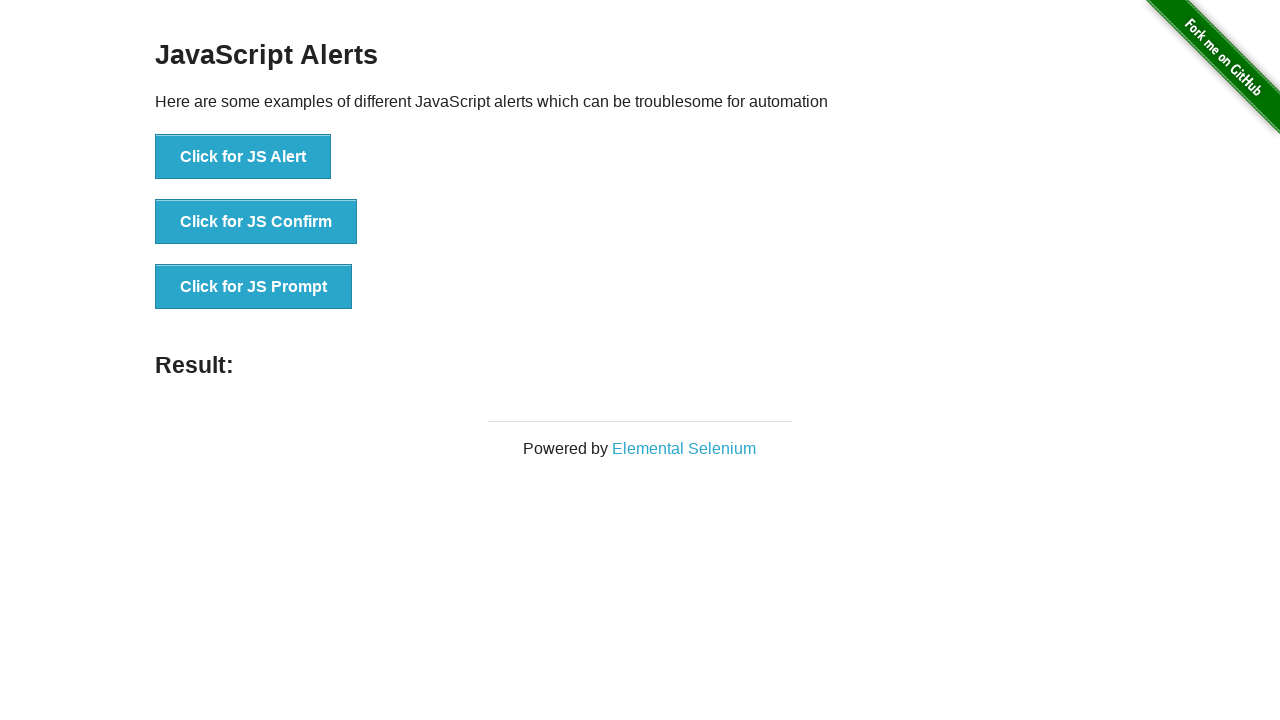

Clicked the JS Confirm button at (256, 222) on text='Click for JS Confirm'
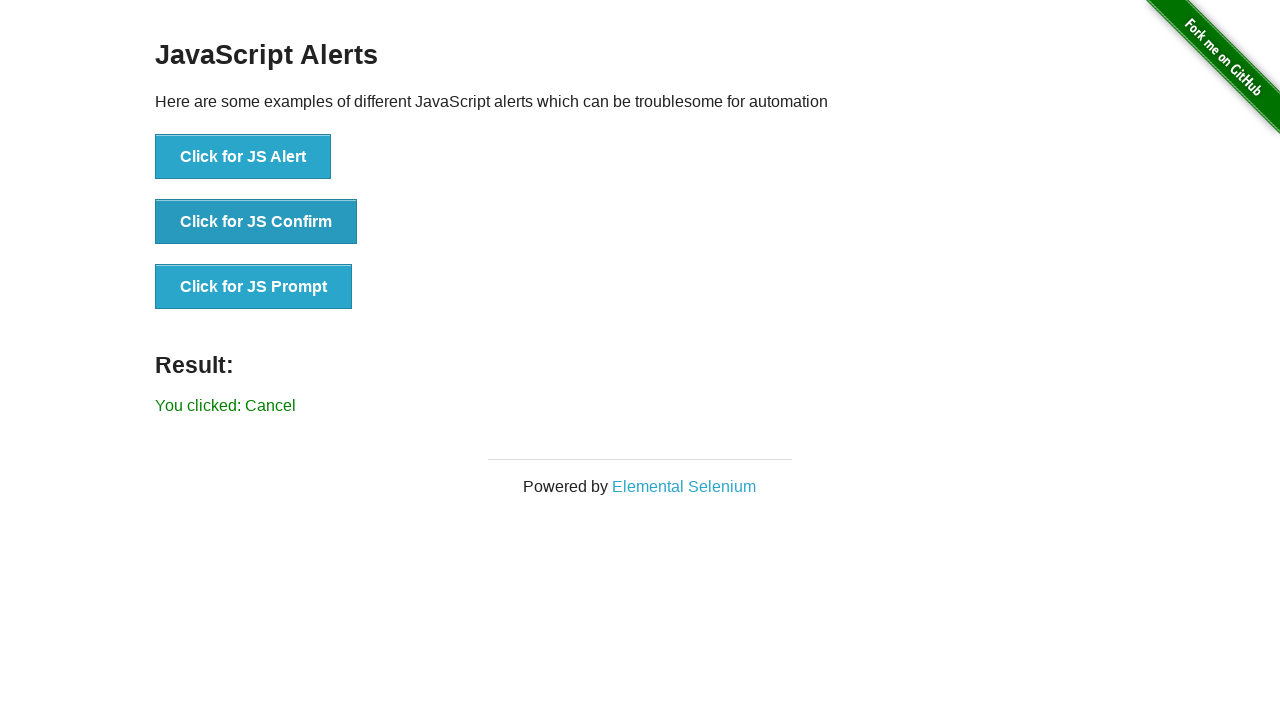

Set up dialog handler to dismiss the confirm dialog
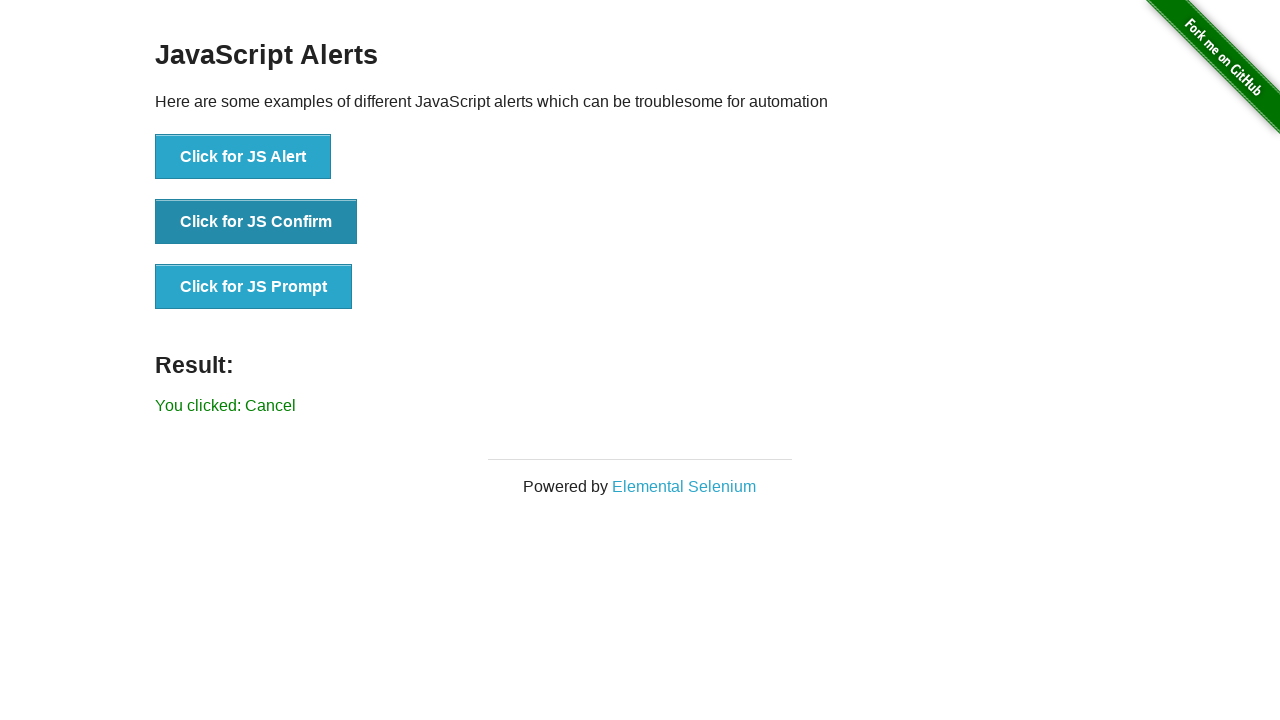

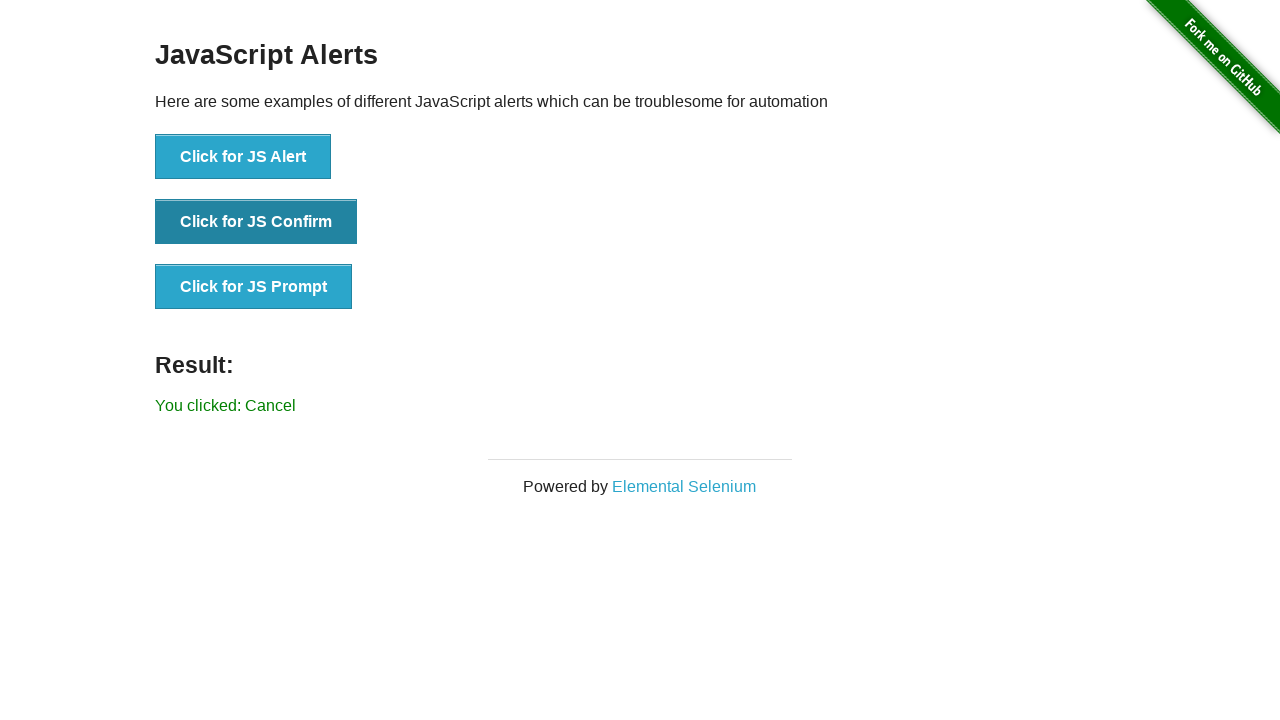